Tests alert dialog functionality by triggering an alert and verifying its text content

Starting URL: https://bonigarcia.dev/selenium-webdriver-java/dialog-boxes.html

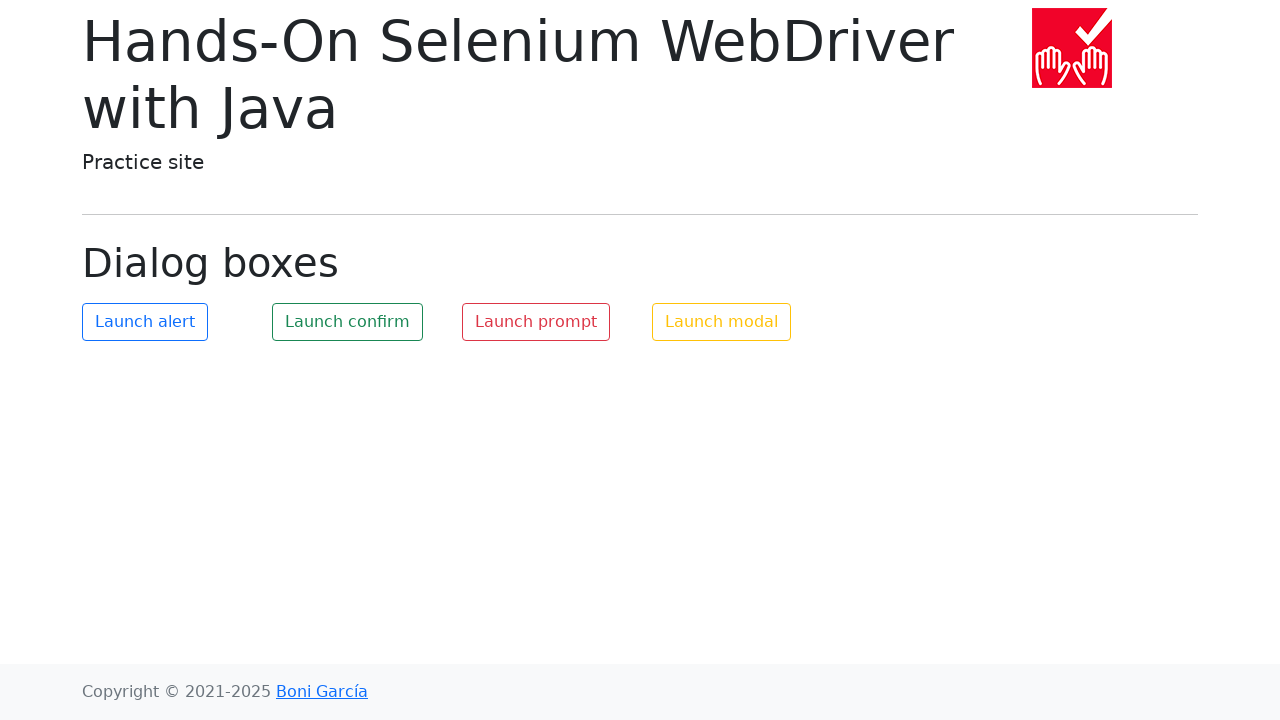

Clicked button to trigger alert dialog at (145, 322) on #my-alert
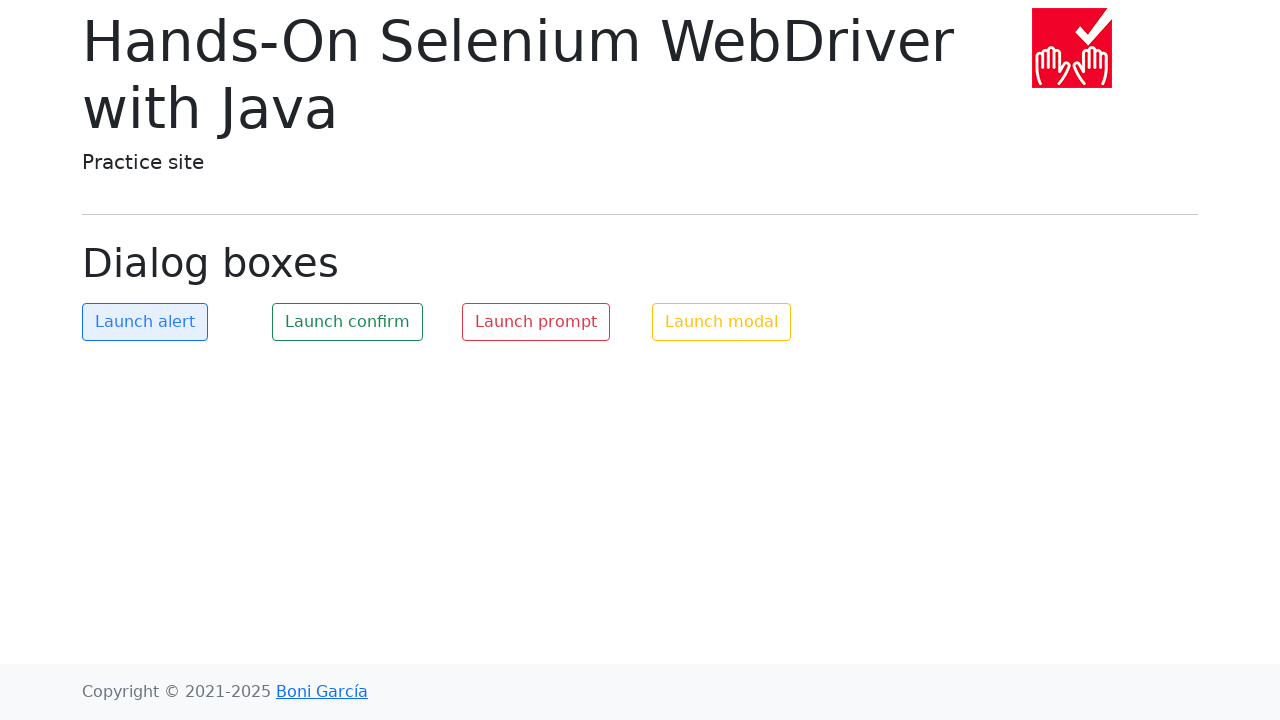

Set up dialog handler to accept alert
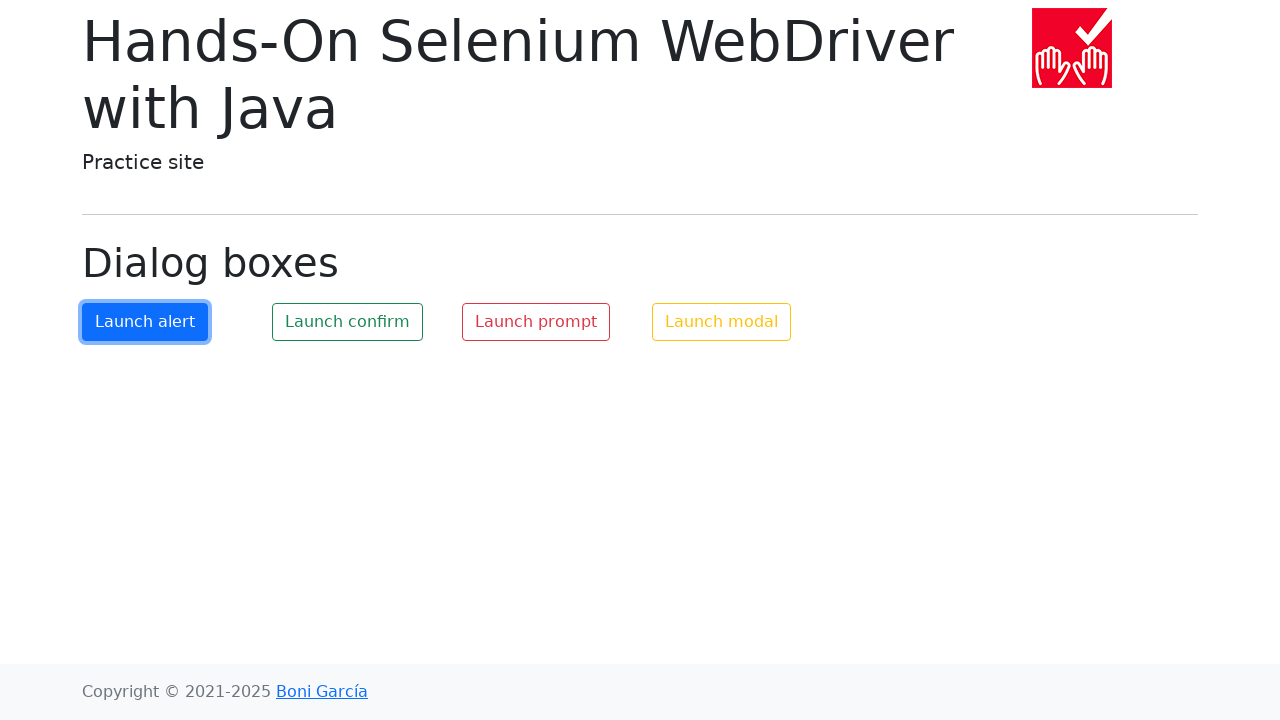

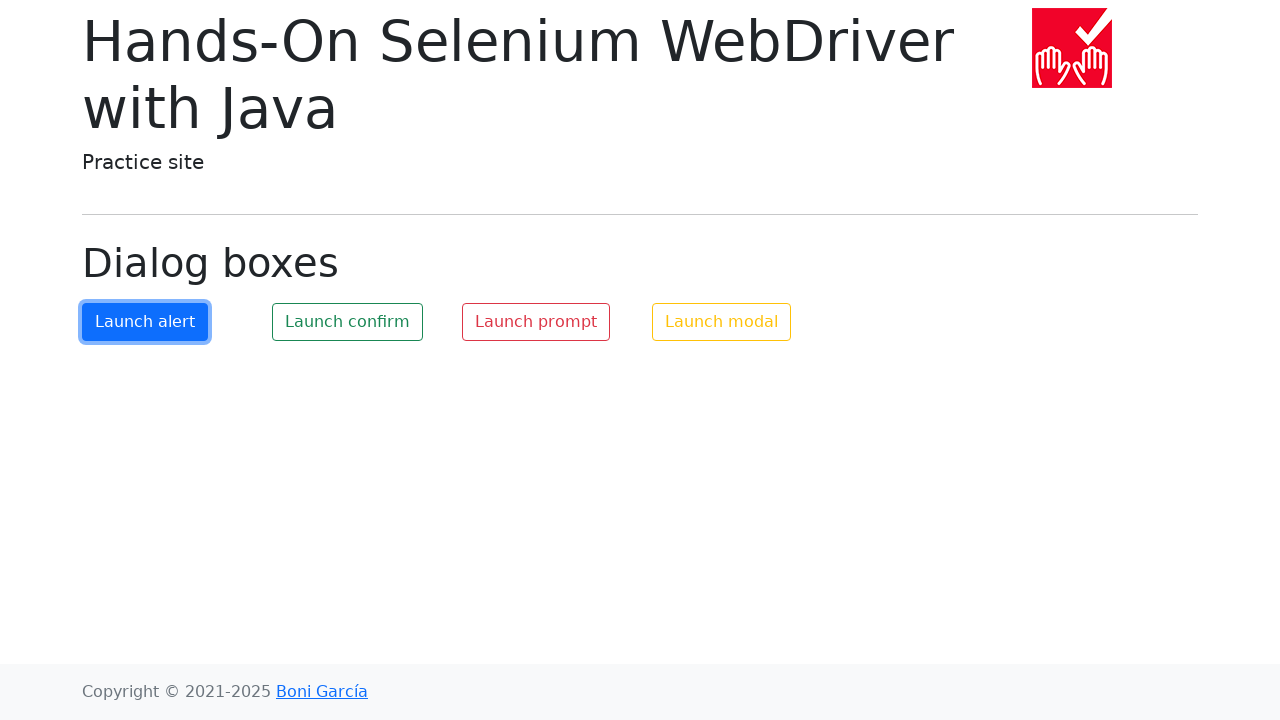